Tests jQuery UI drag and drop functionality by dragging an element from source to target within an iframe and verifying the drop was successful

Starting URL: https://jqueryui.com/droppable/

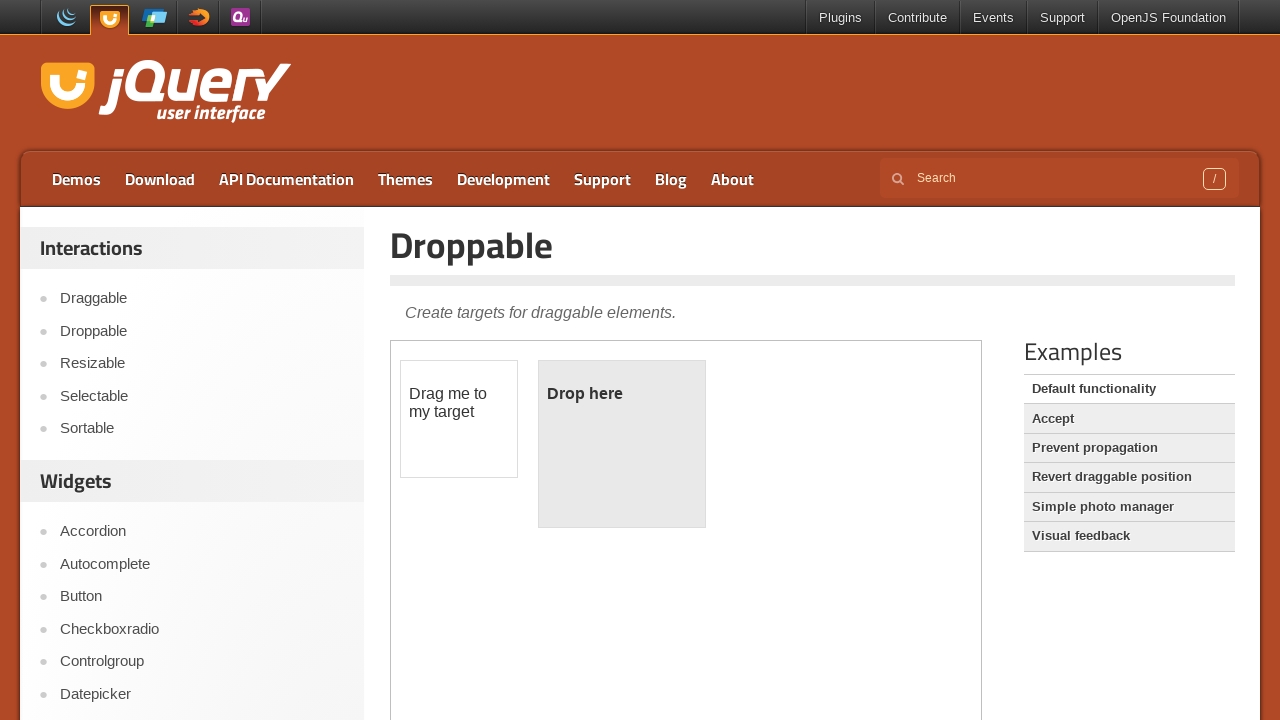

Located the demo iframe
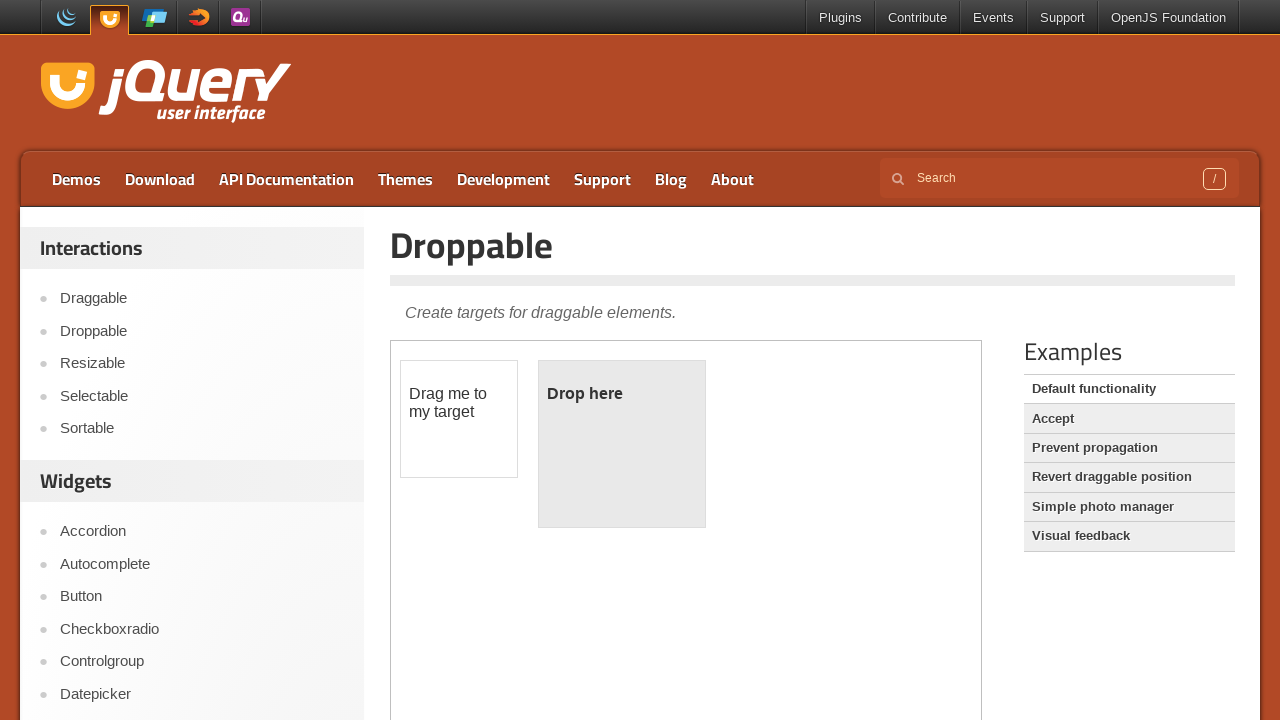

Located the draggable source element
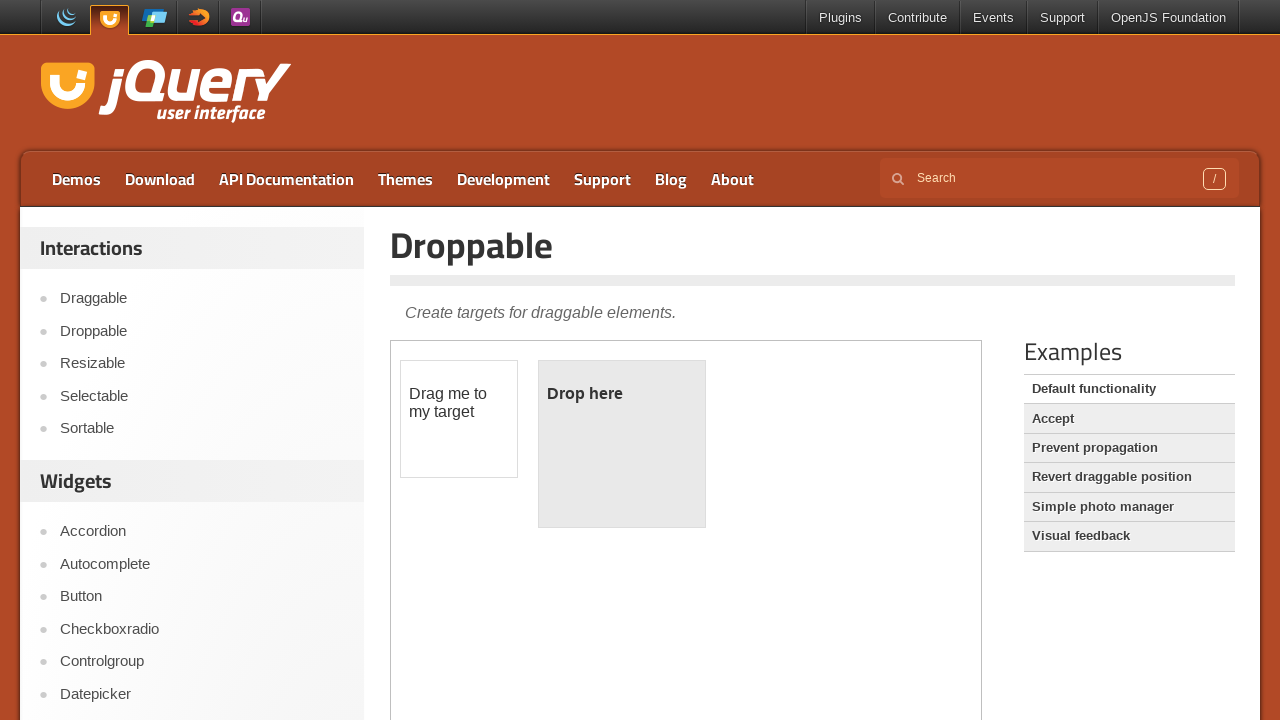

Located the droppable target element
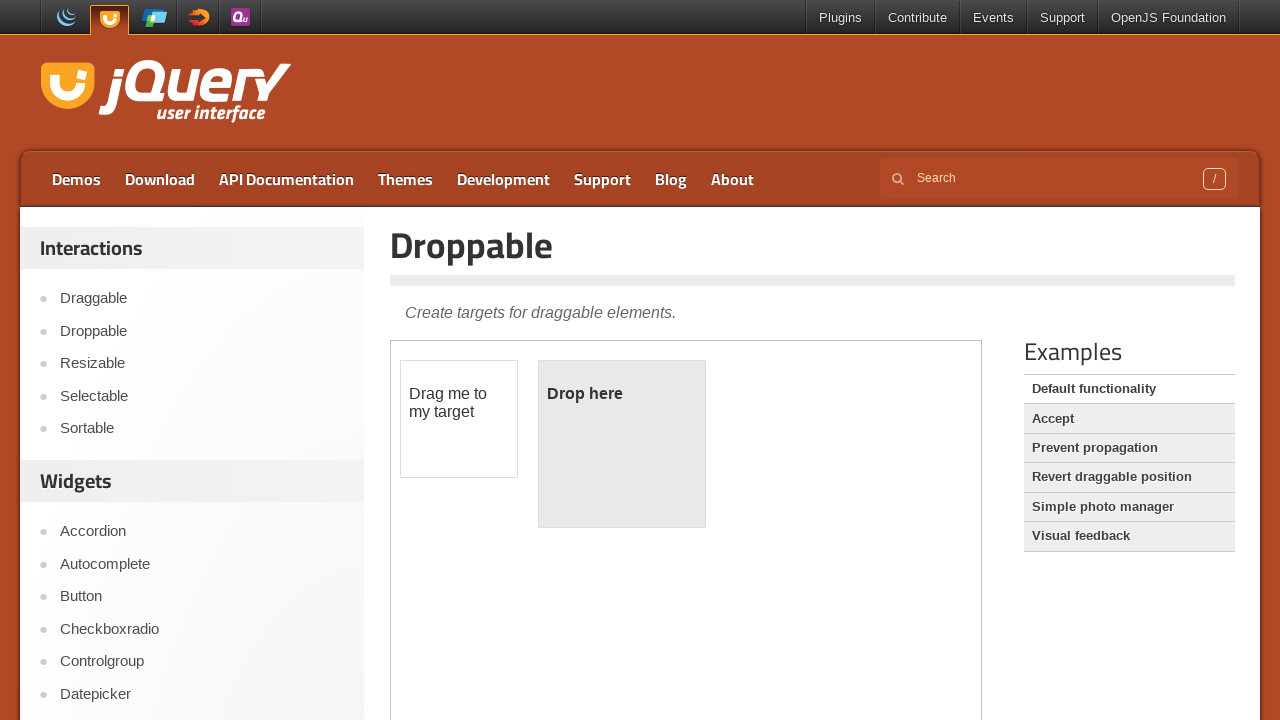

Dragged source element to target element at (622, 444)
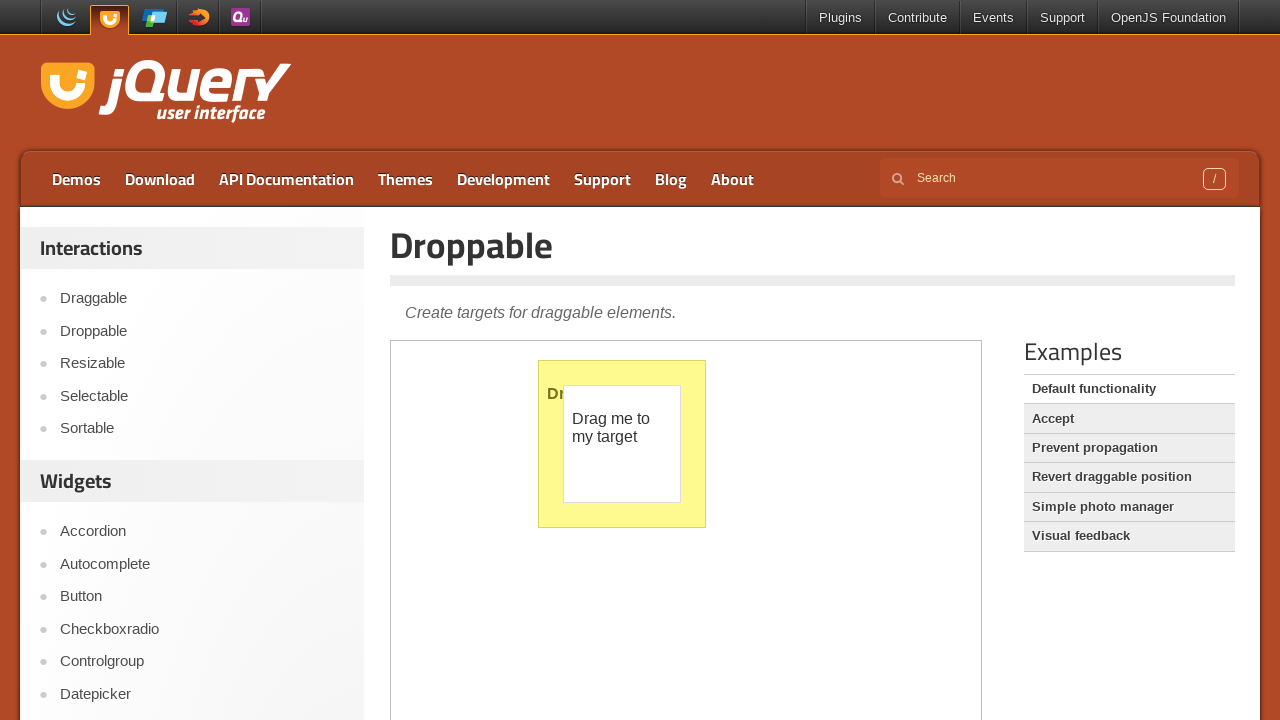

Retrieved text content from dropped element
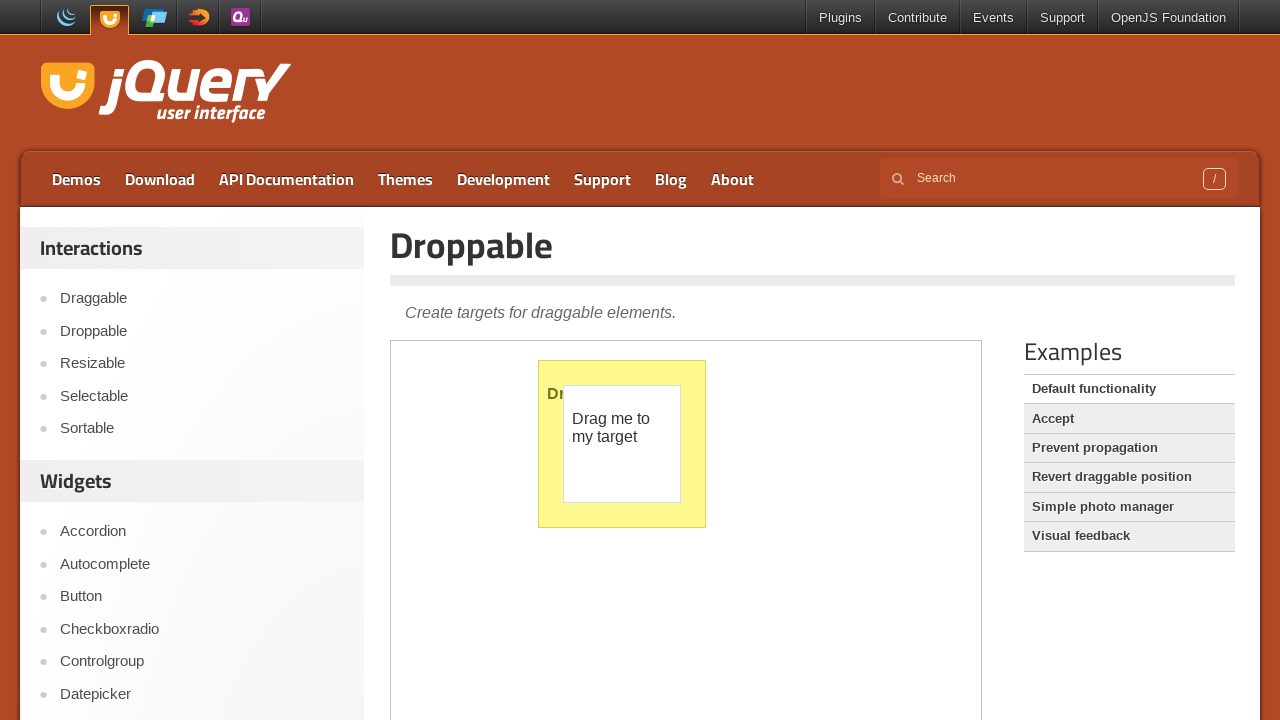

Verified element text changed to 'Dropped!'
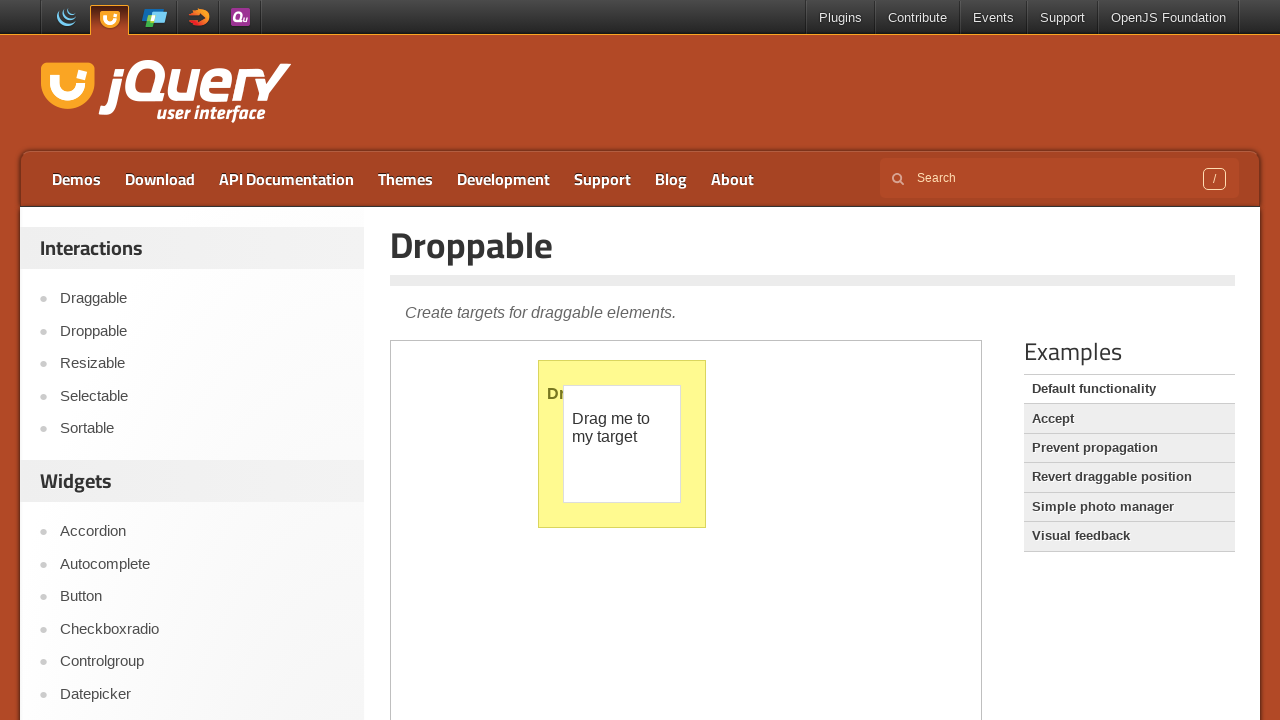

Retrieved computed CSS color value from dropped element
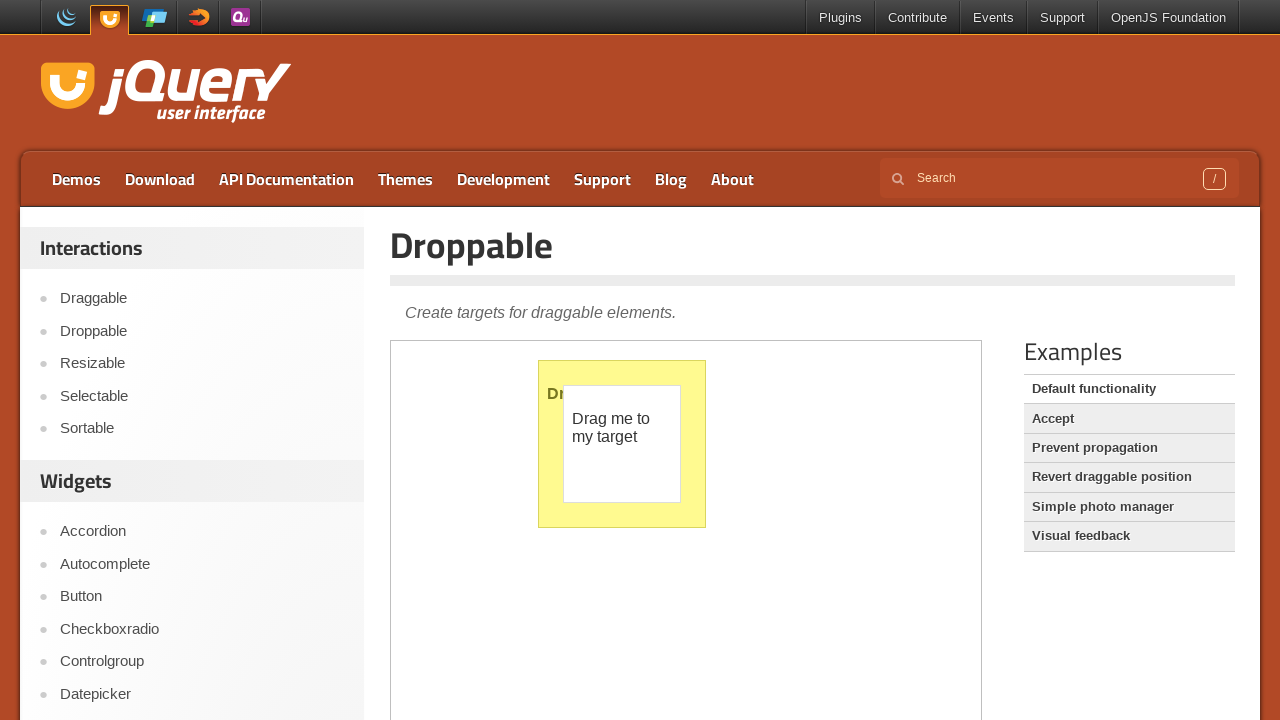

Verified element color changed to expected value
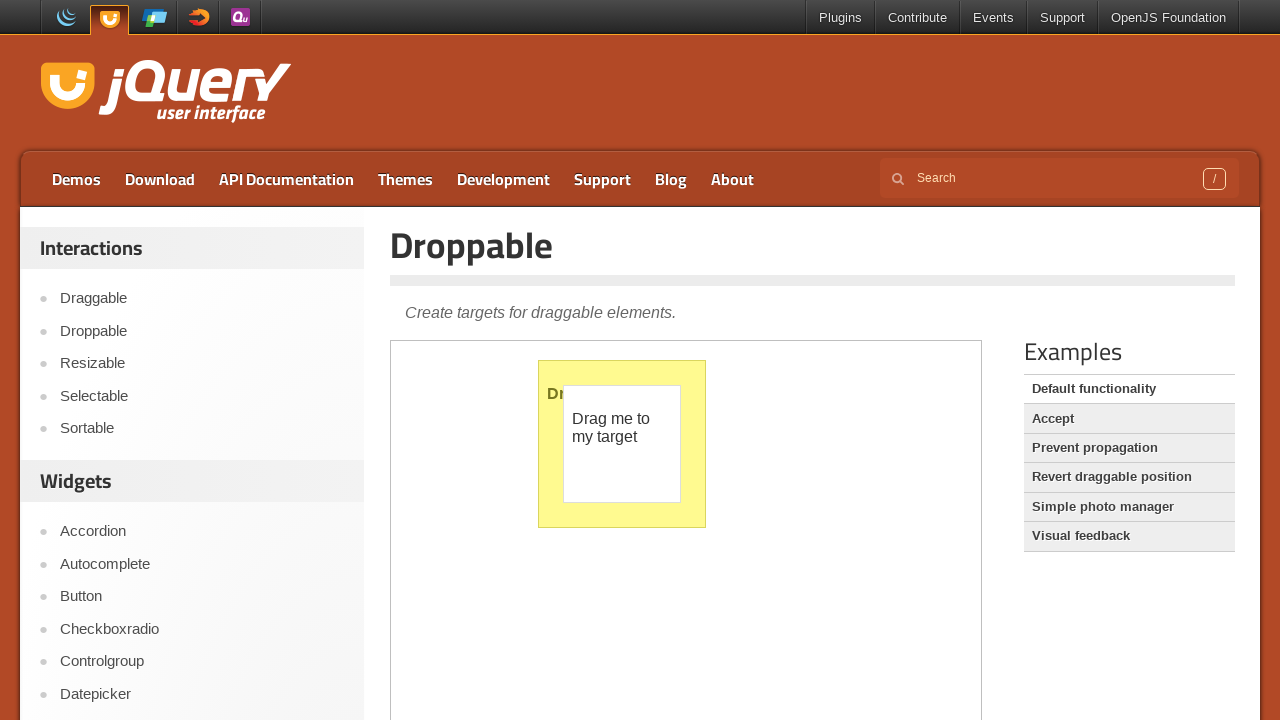

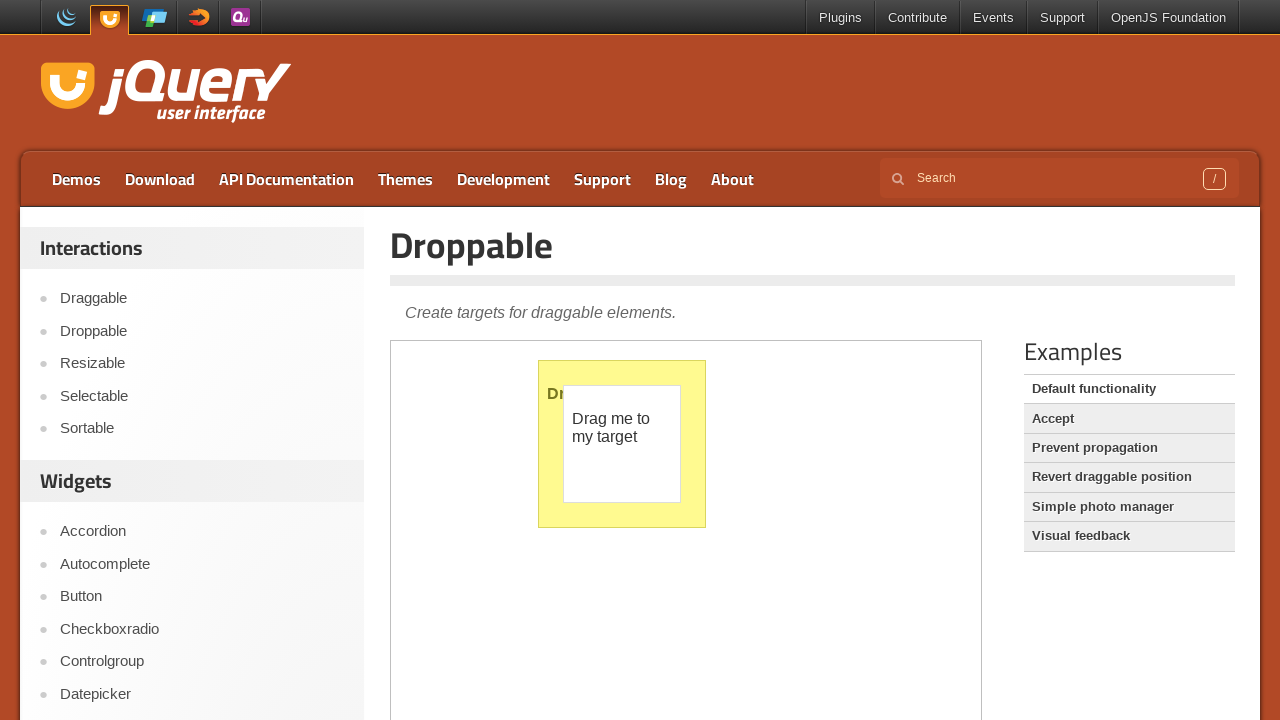